Navigates to Zero Bank login page and verifies that the header text displays "Log in to ZeroBank"

Starting URL: http://zero.webappsecurity.com/login.html

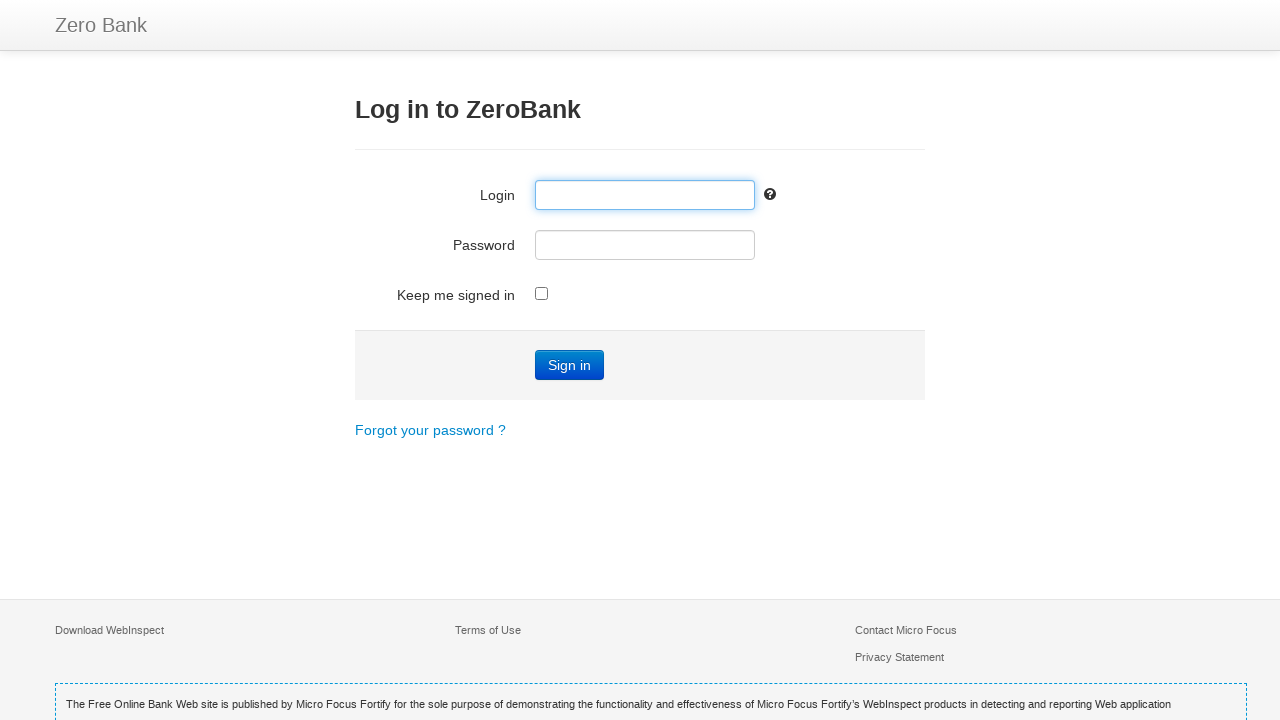

Navigated to Zero Bank login page
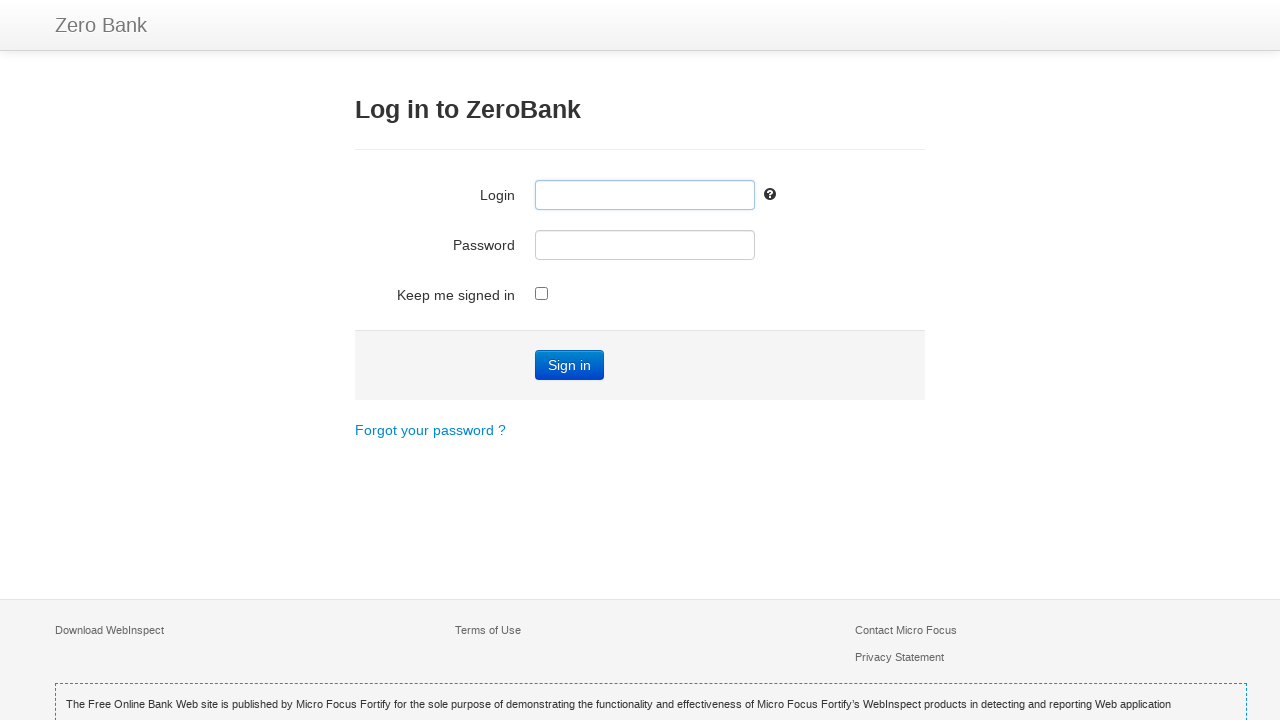

Located h3 header element
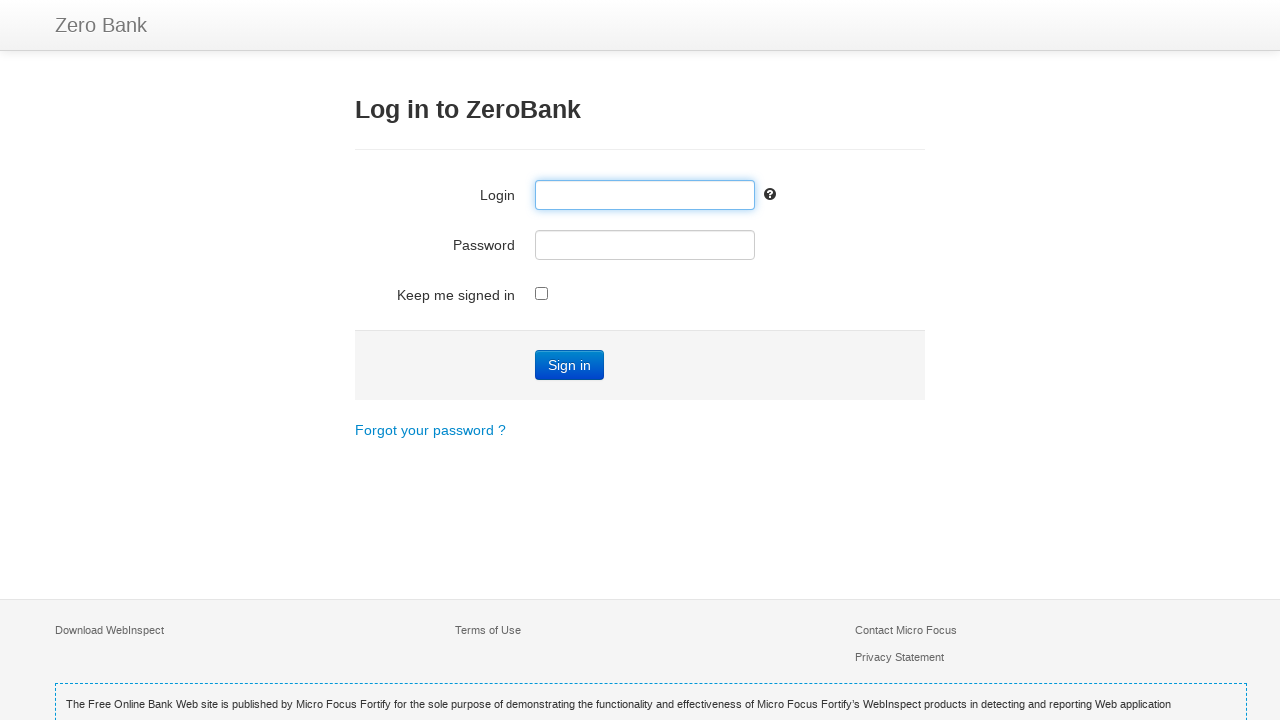

Header element is visible
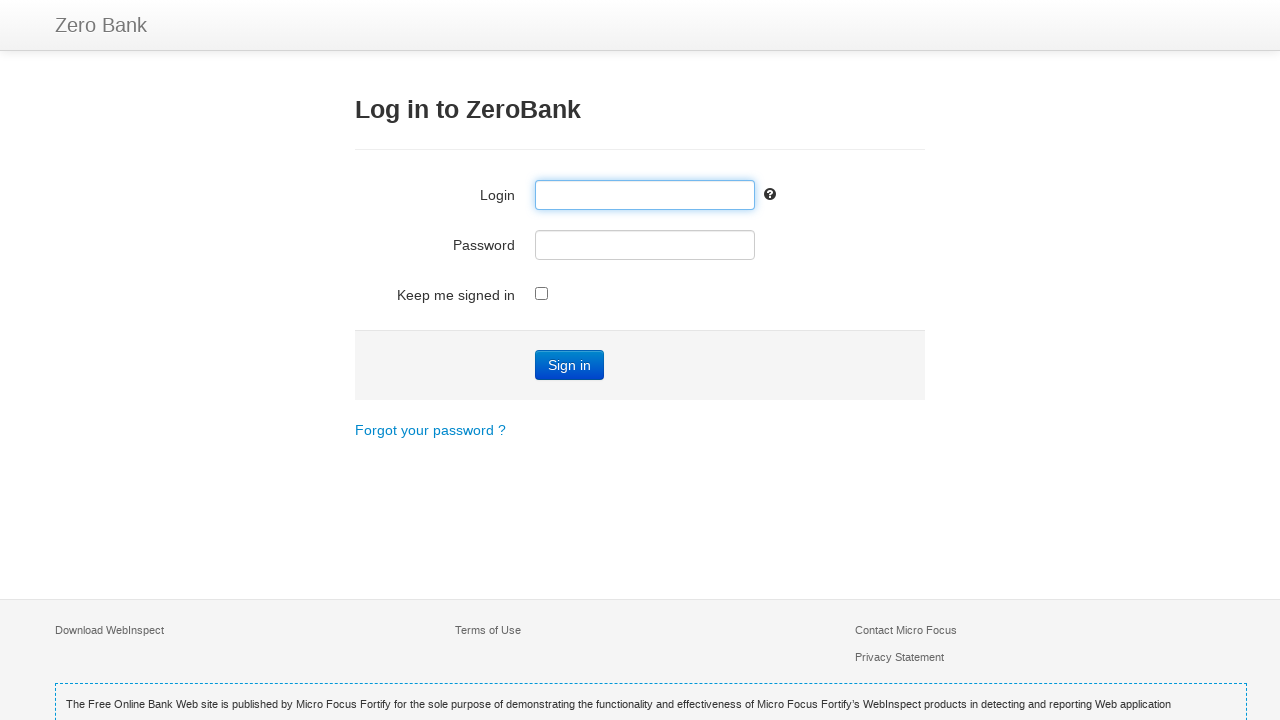

Retrieved header text: 'Log in to ZeroBank'
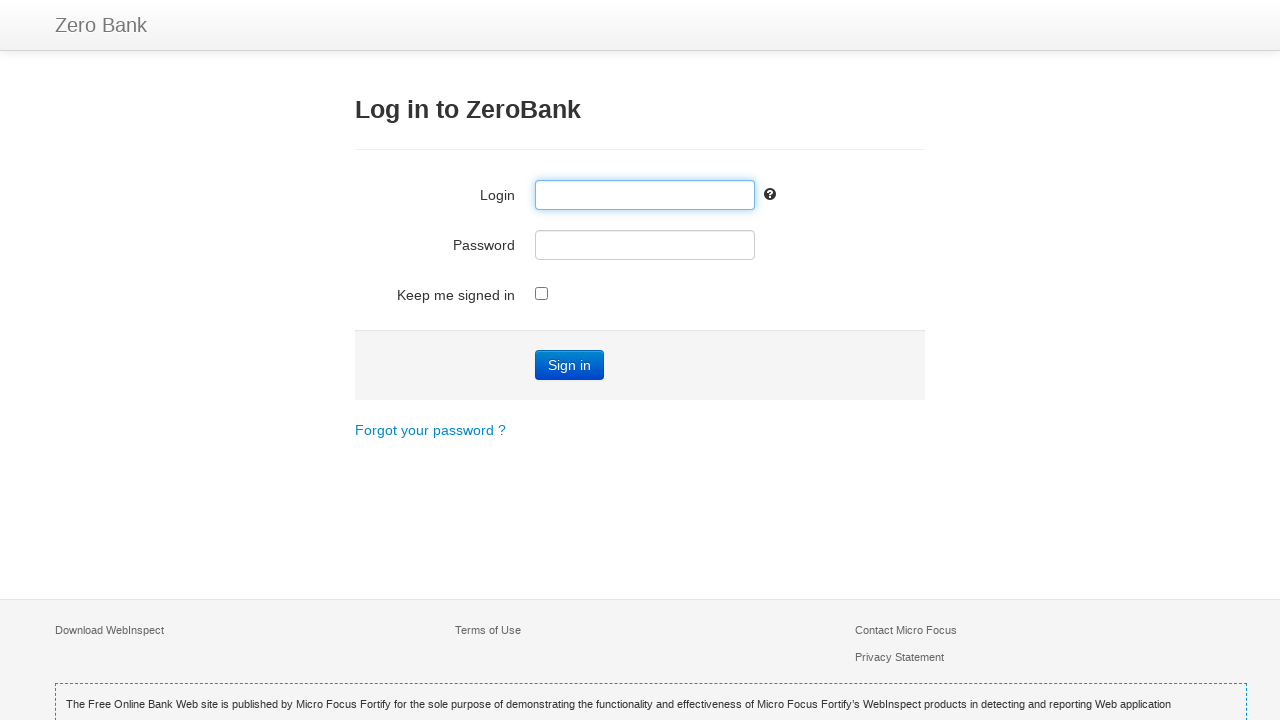

Verified header text displays 'Log in to ZeroBank'
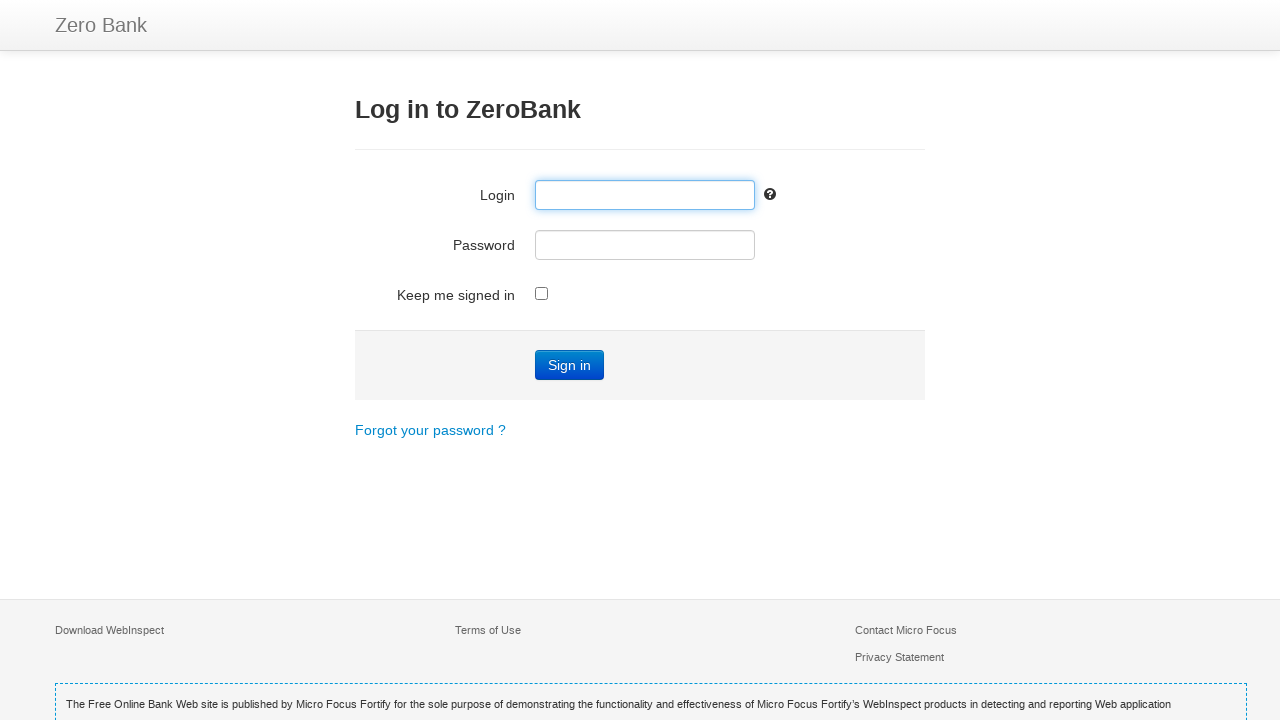

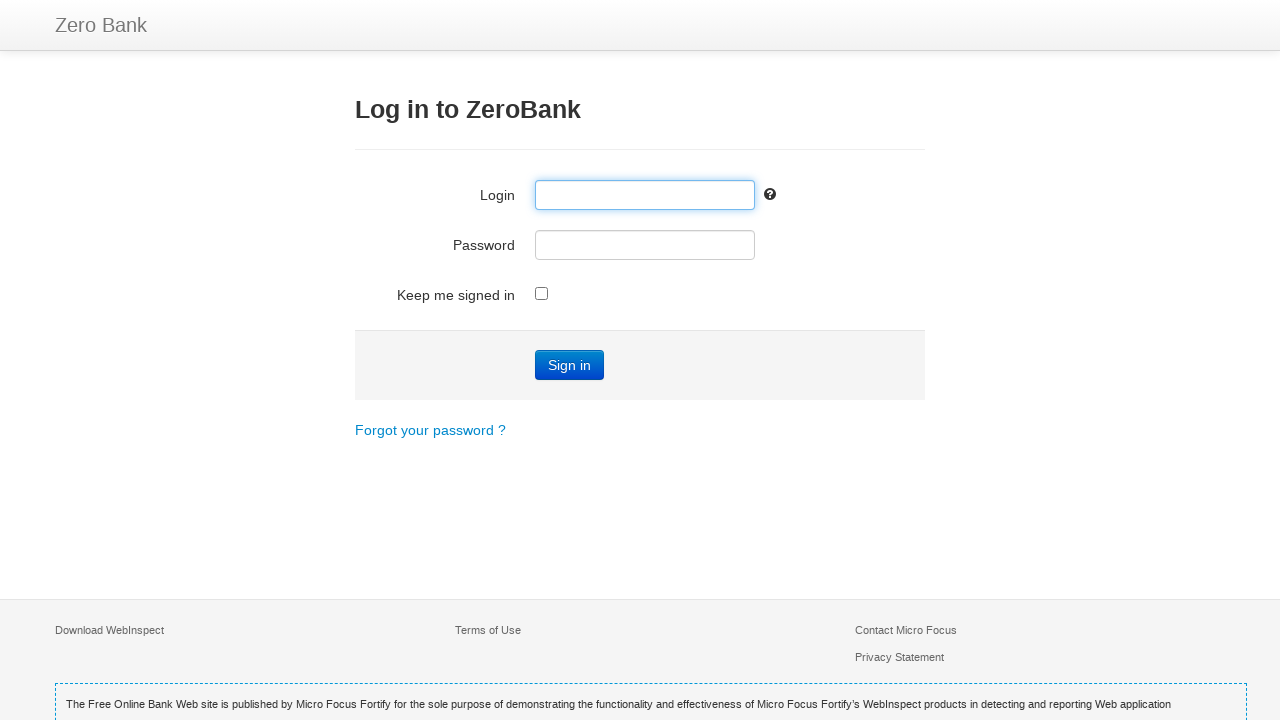